Tests that clicking an option selects it and closes the listbox

Starting URL: https://www.w3.org/WAI/ARIA/apg/patterns/combobox/examples/combobox-select-only/

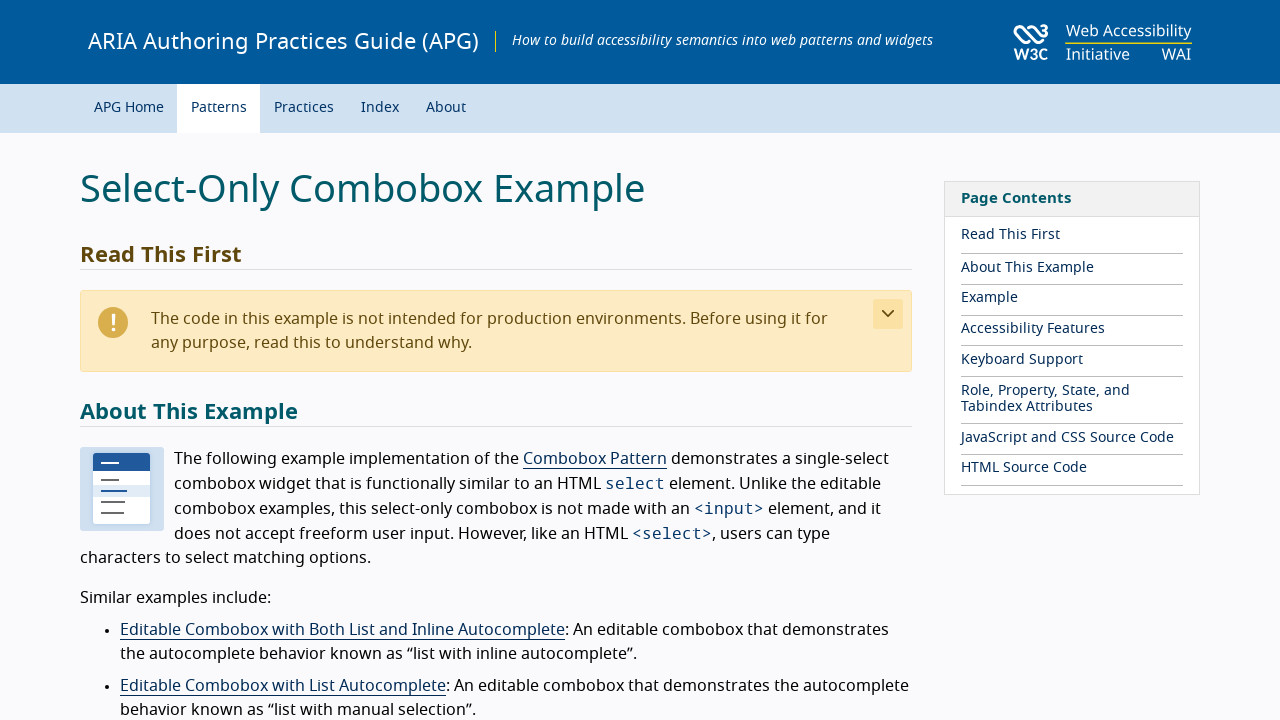

Navigated to combobox select-only example page
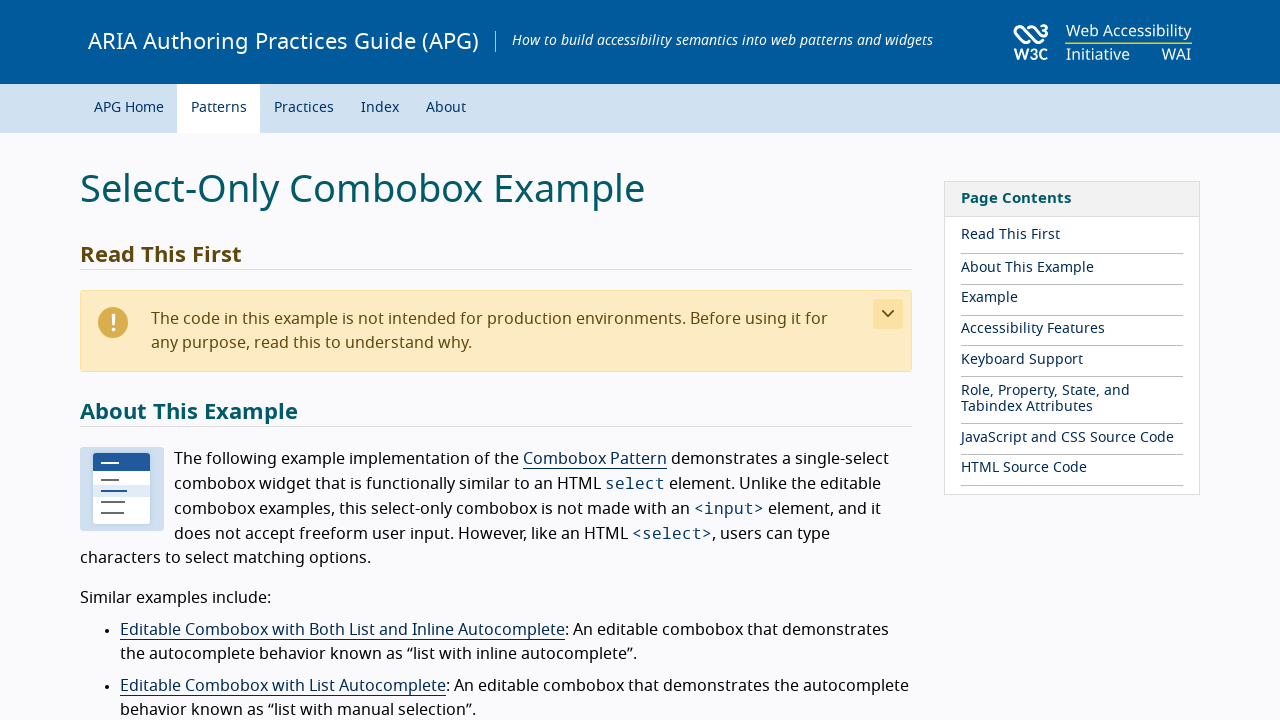

Located combobox, listbox, and fourth option elements
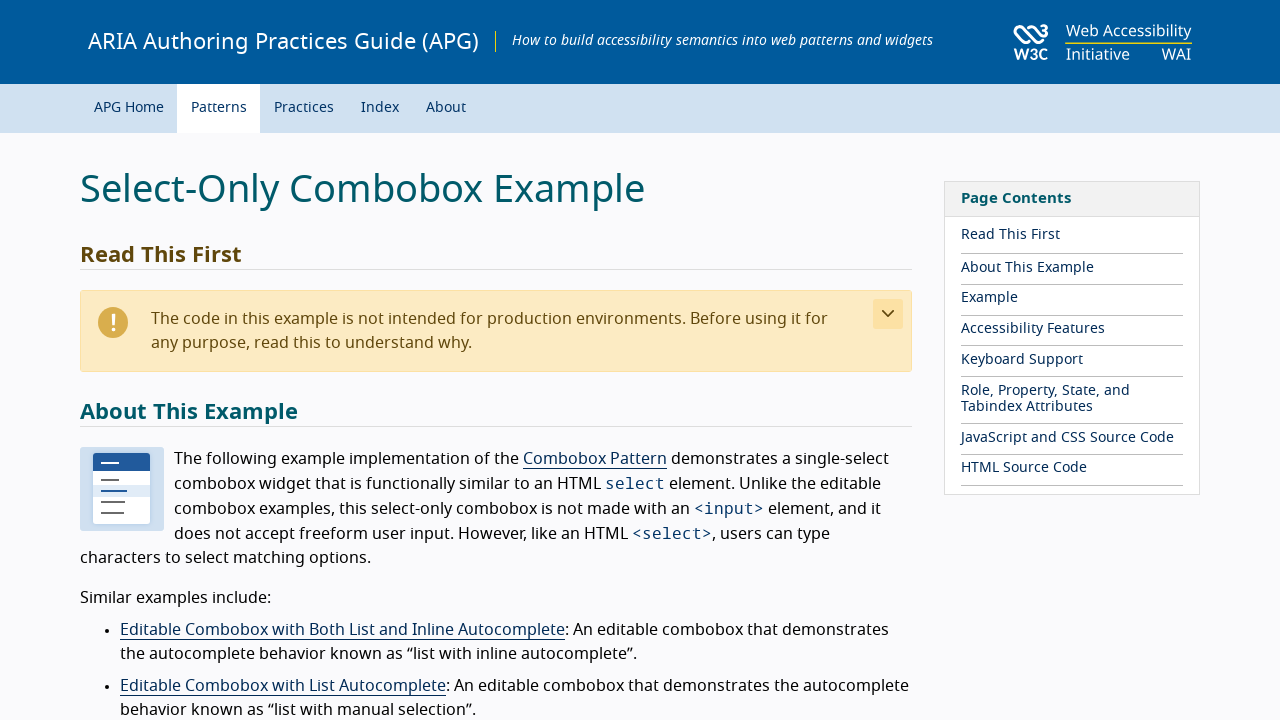

Clicked combobox to open listbox at (280, 360) on #combo1
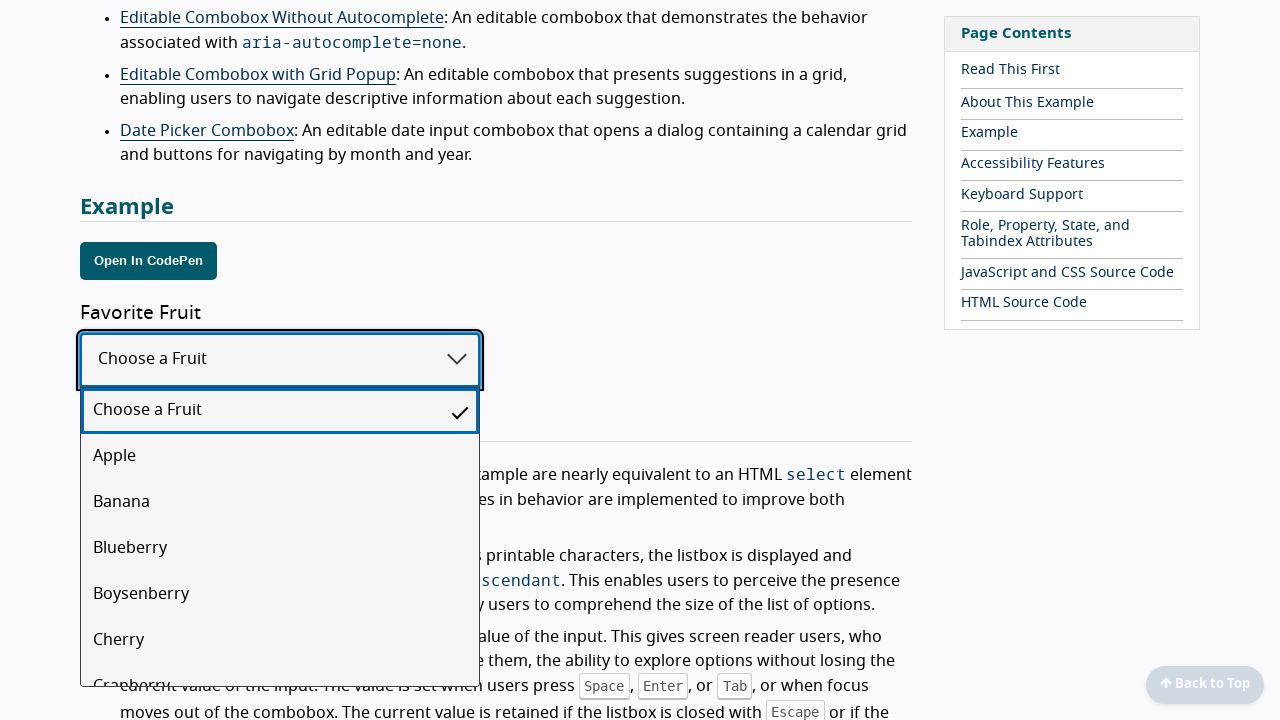

Retrieved text of fourth option
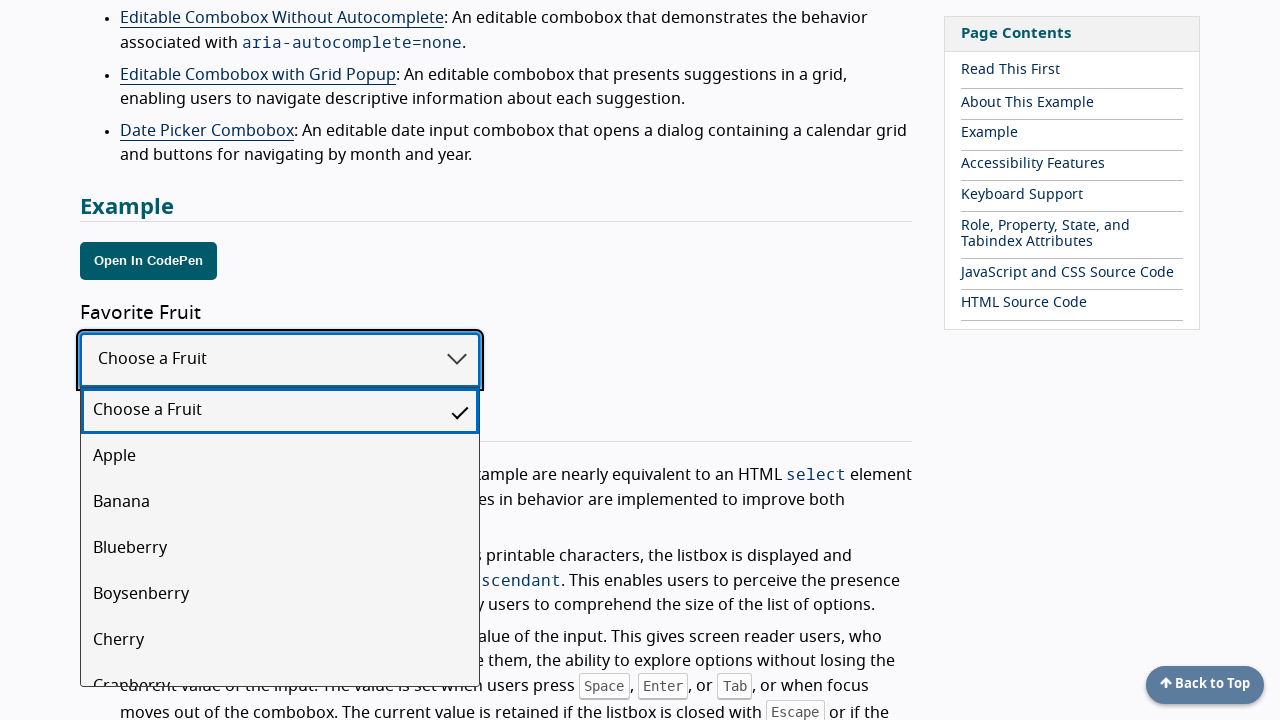

Verified listbox is visible after clicking combobox
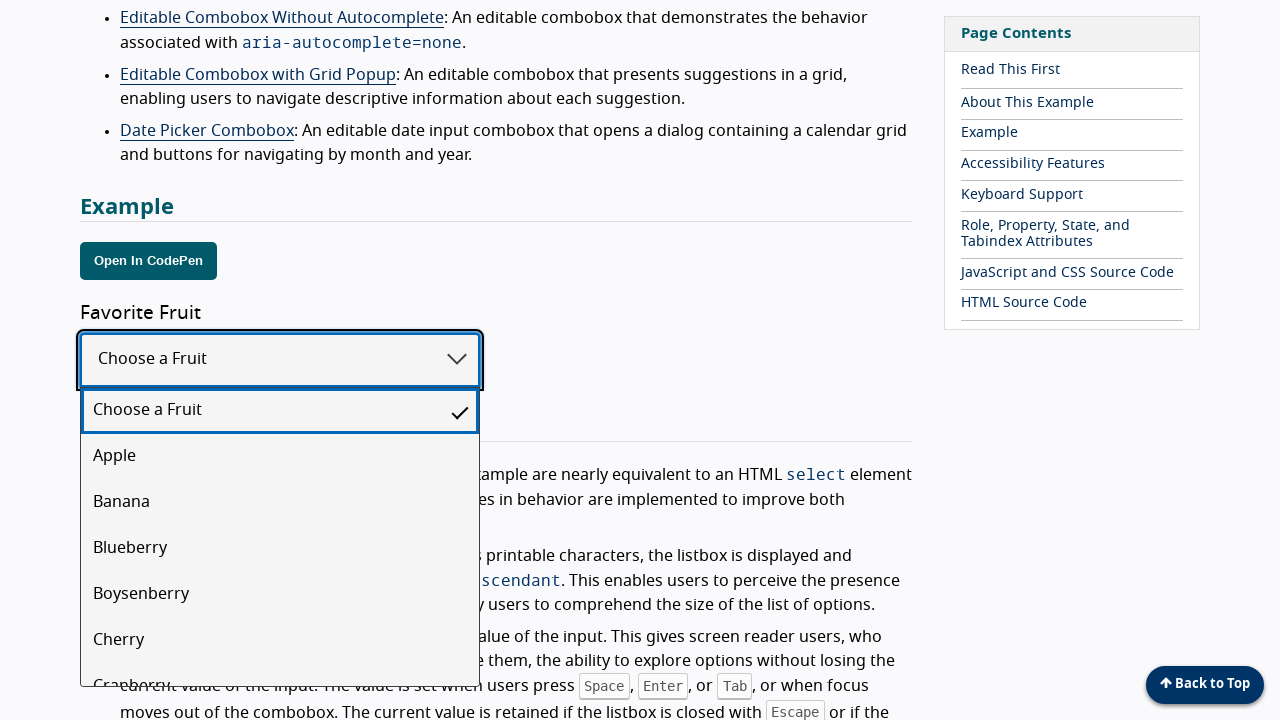

Clicked fourth option in listbox at (280, 549) on #listbox1 [role=option]:nth-child(4)
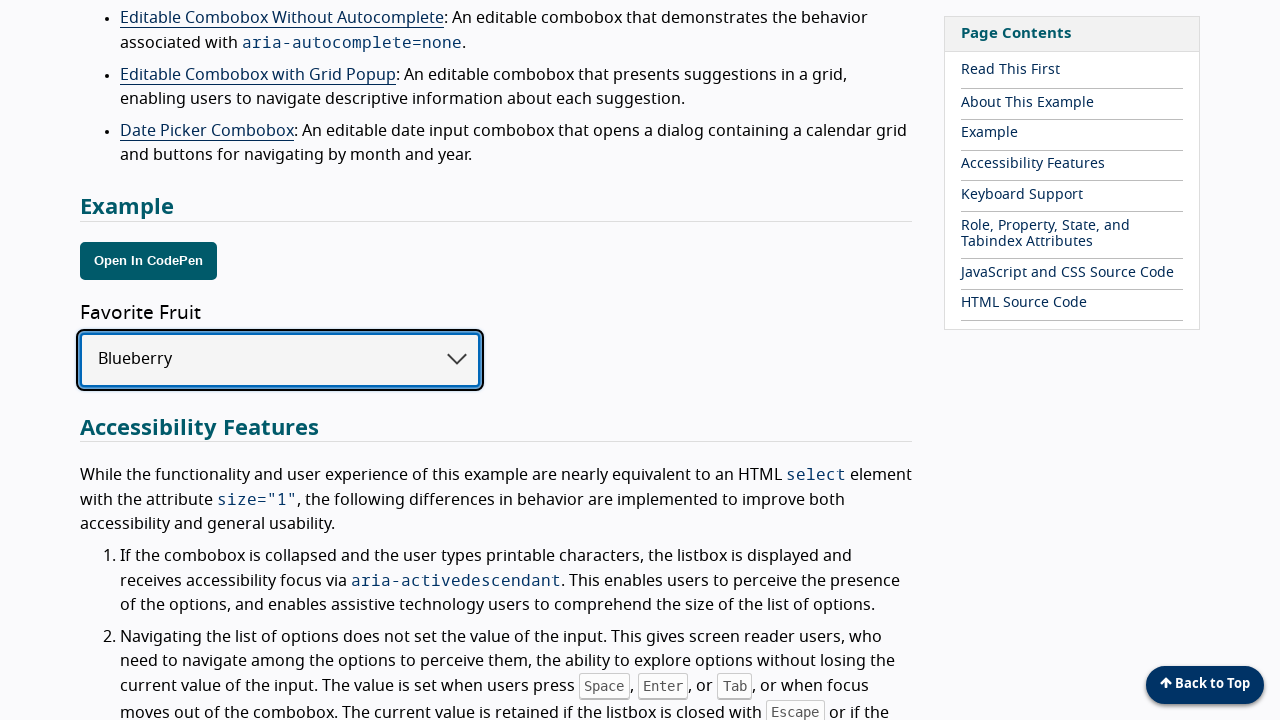

Verified listbox is closed after selecting option
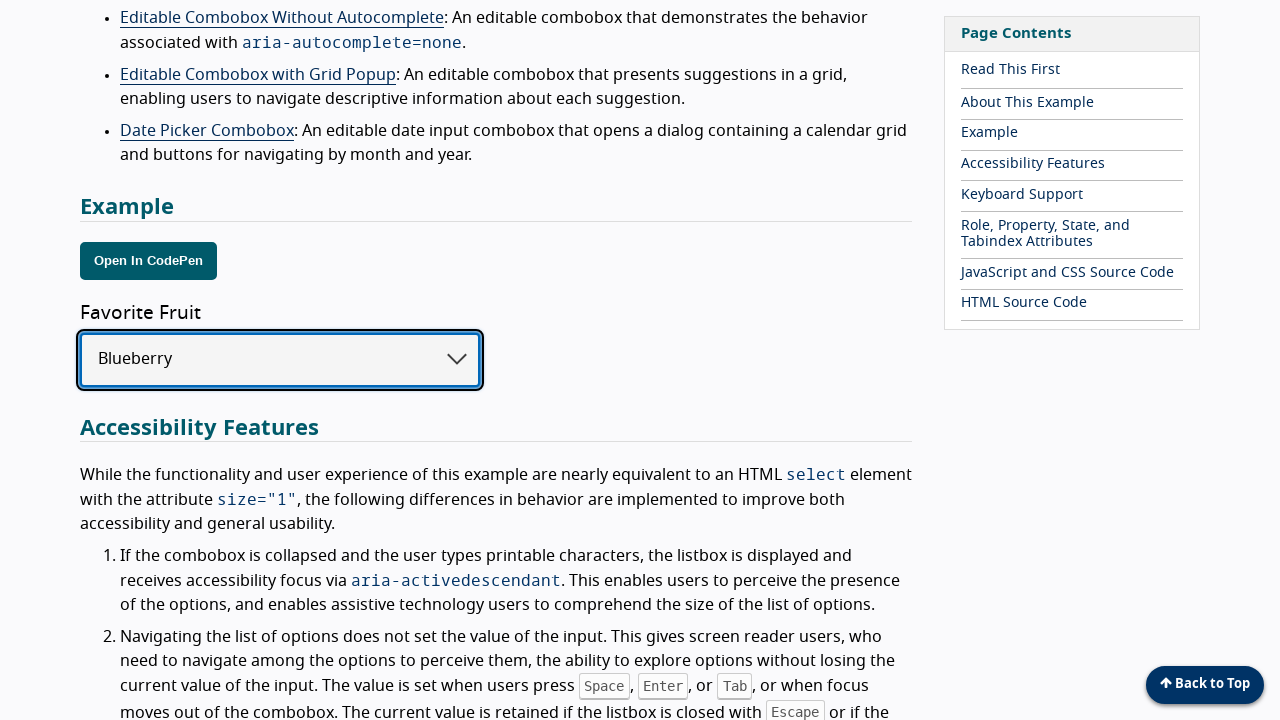

Verified combobox displays selected option text
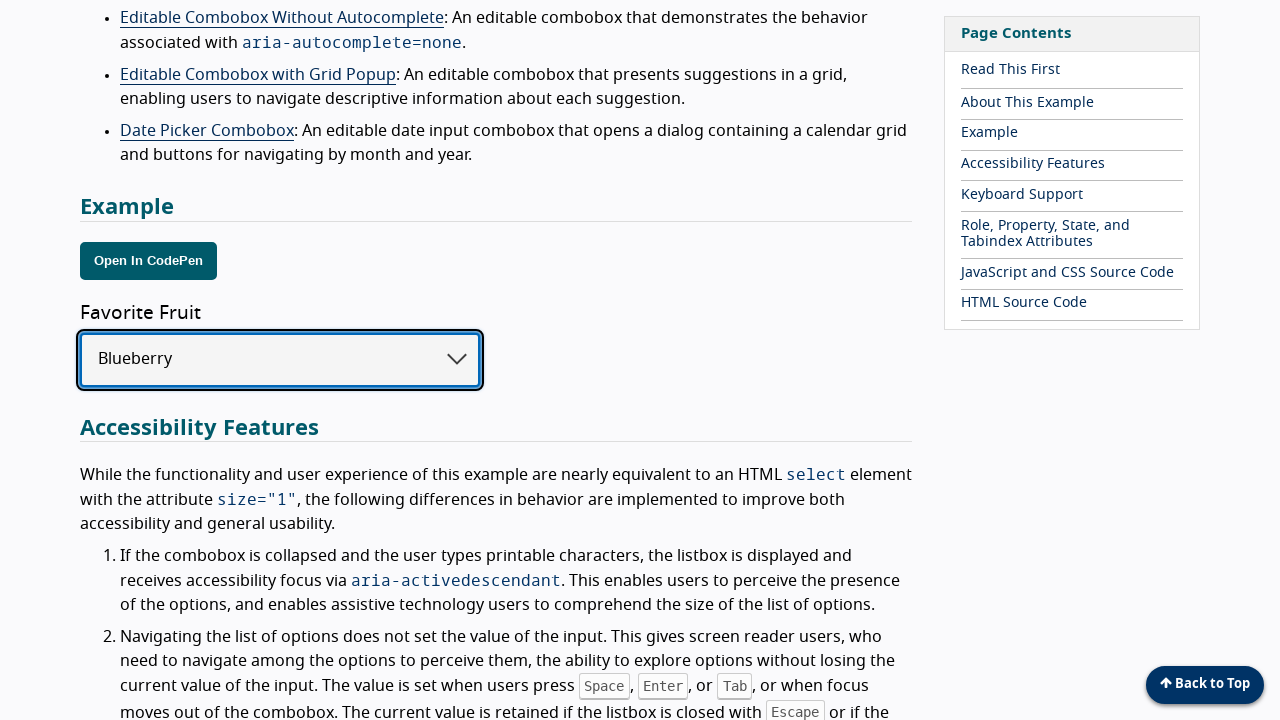

Verified fourth option has aria-selected='true'
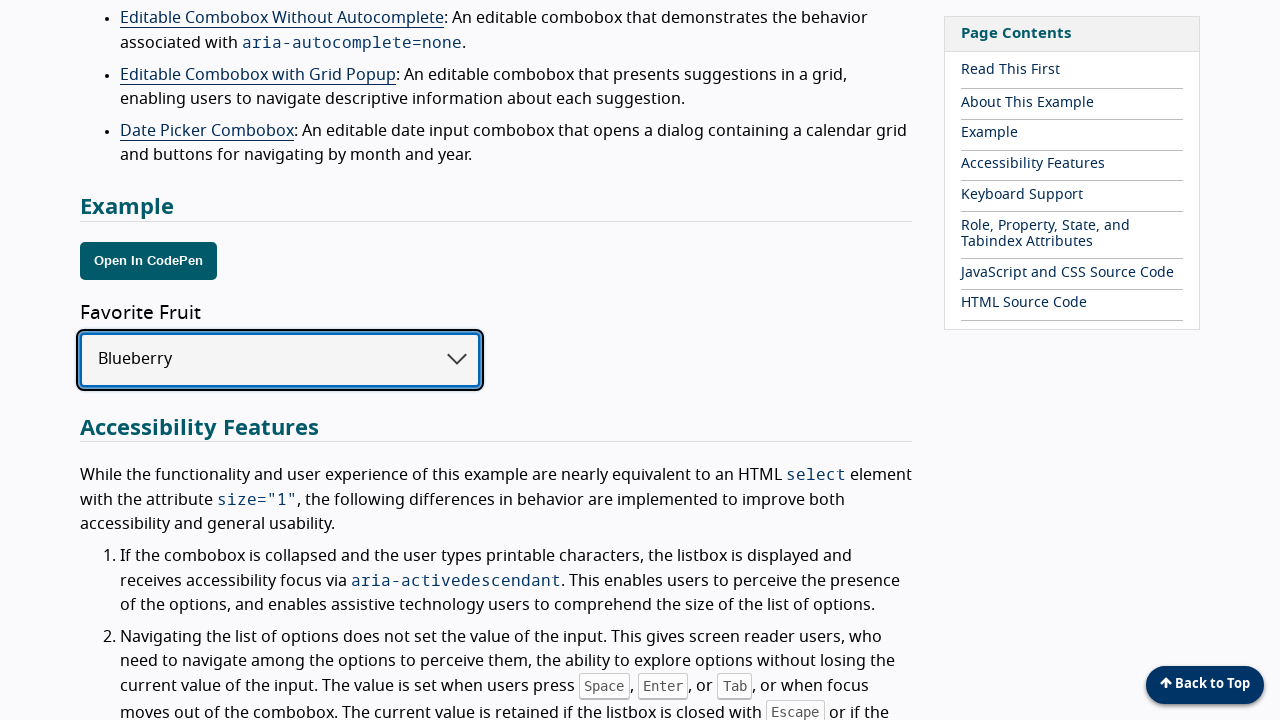

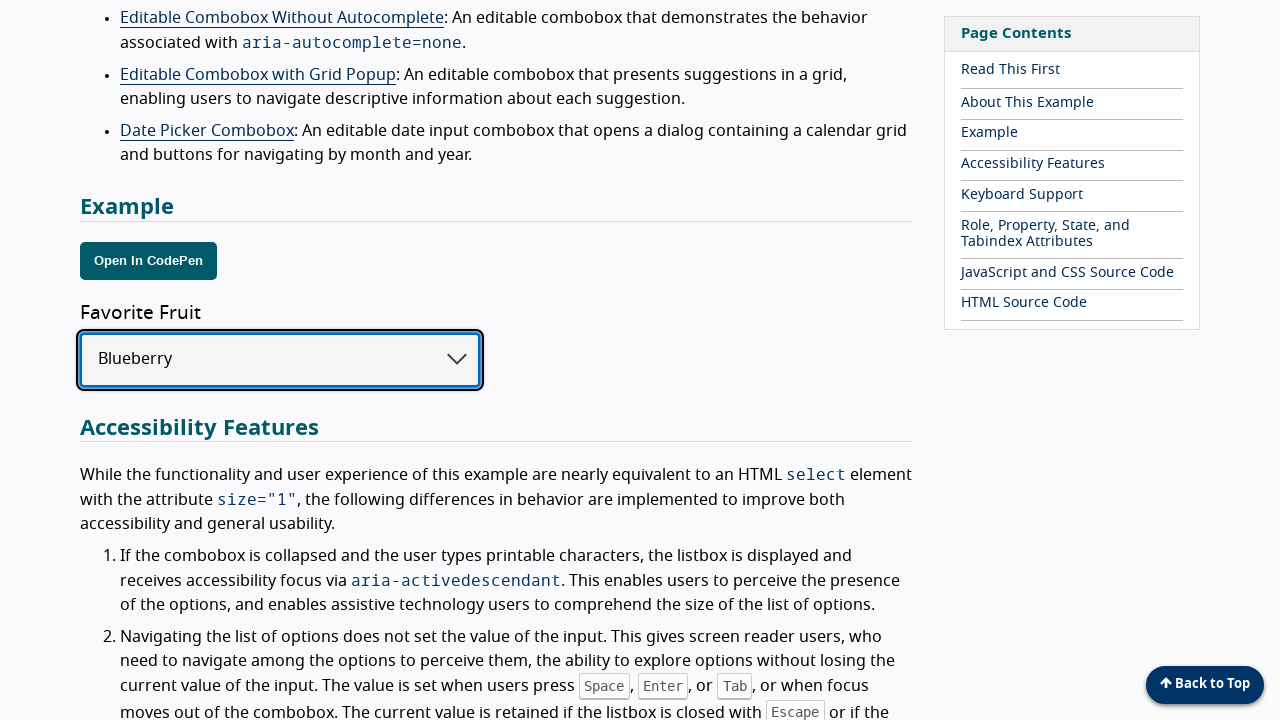